Tests clicking a simple button on a QA practice website using XPATH selector

Starting URL: https://www.qa-practice.com/elements/button/simple

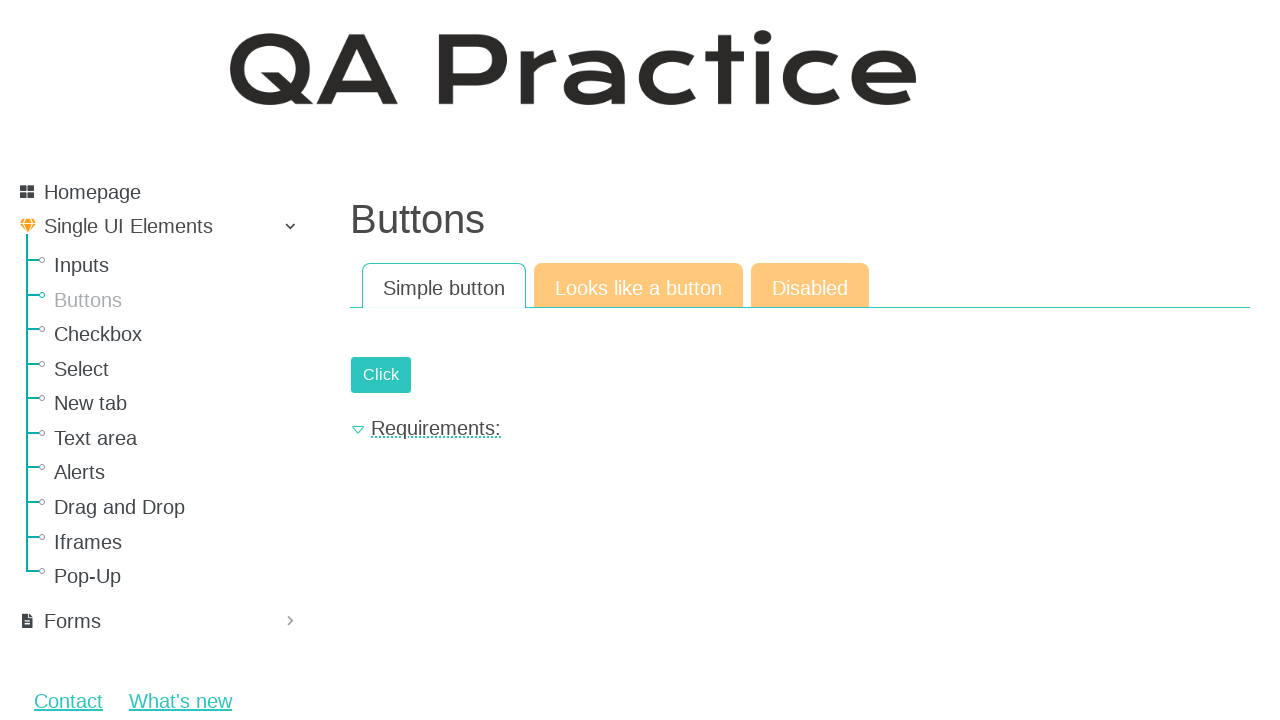

Clicked the primary button using XPATH selector at (381, 375) on xpath=//input[@class="btn btn-primary"]
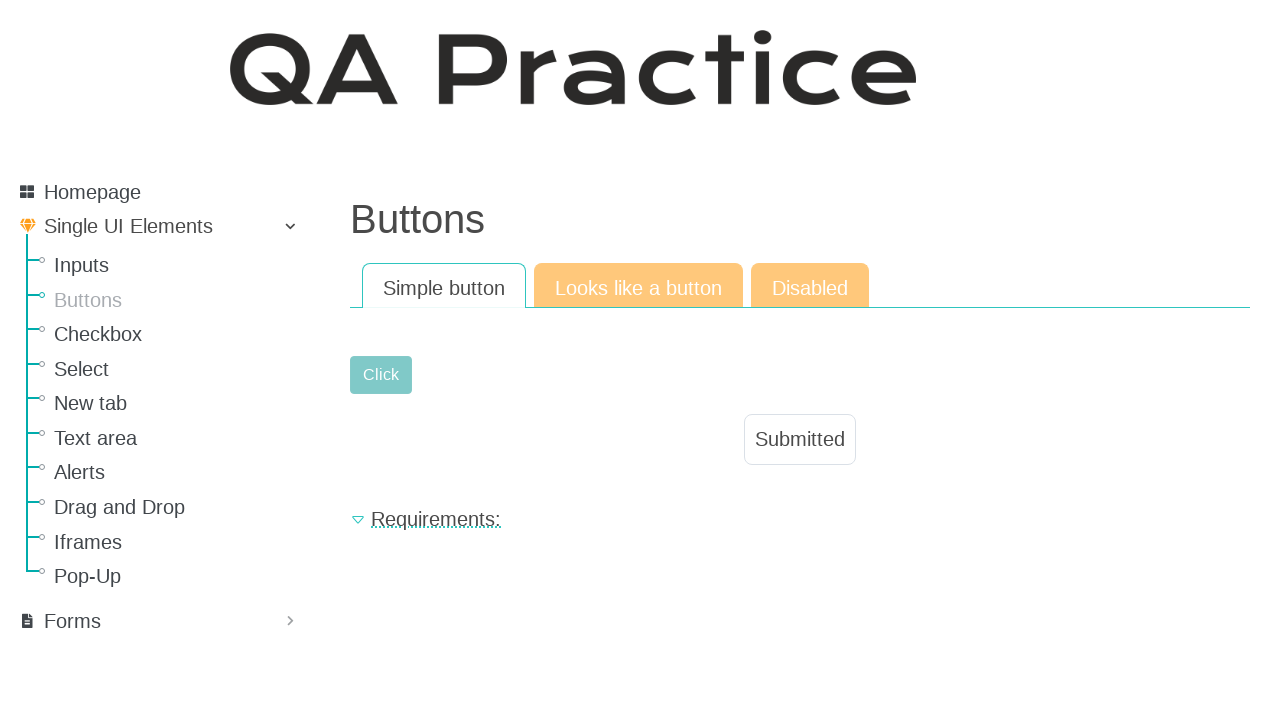

Waited for page to reach networkidle state after button click
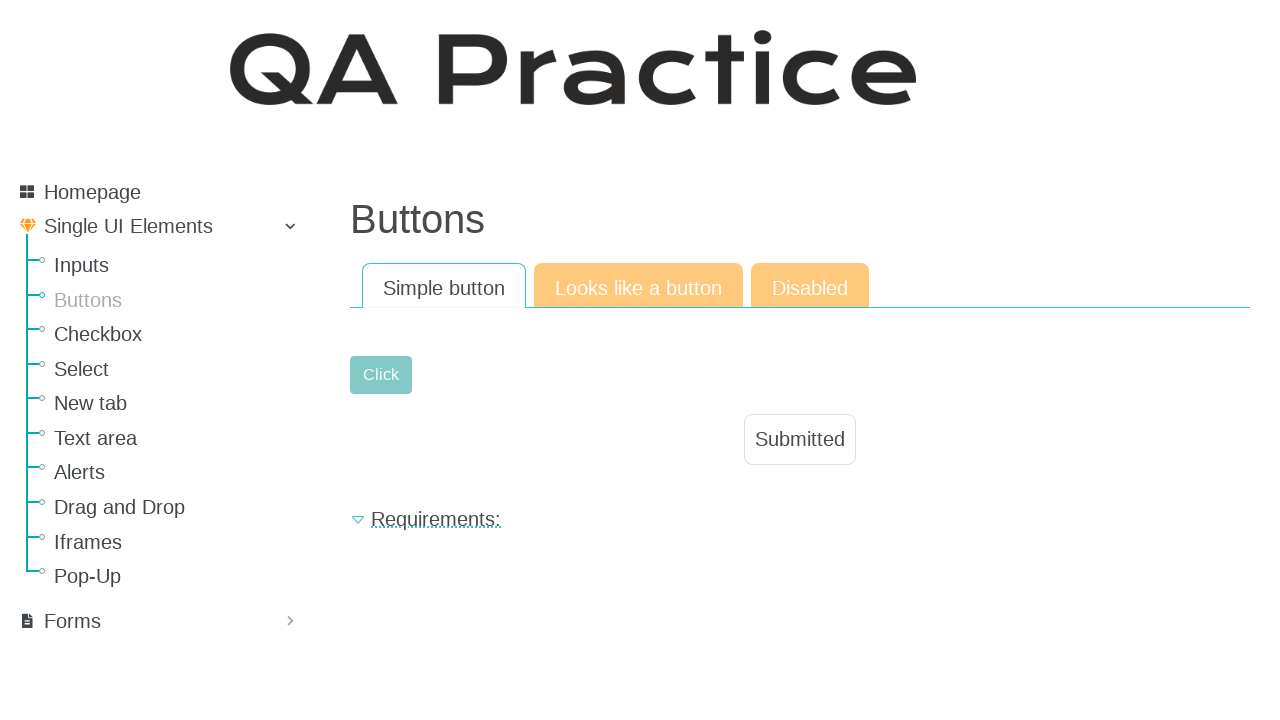

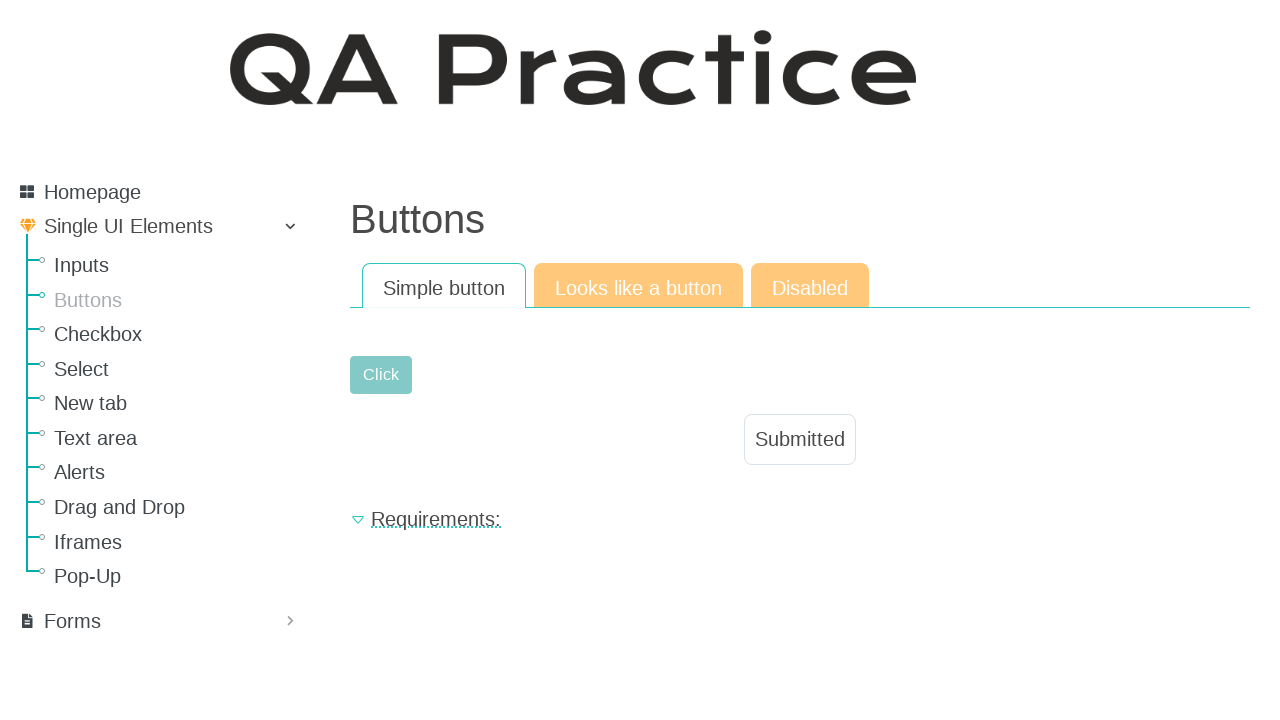